Tests a registration form by filling out first name, last name, and email fields, then submitting and verifying successful registration message

Starting URL: http://suninjuly.github.io/registration1.html

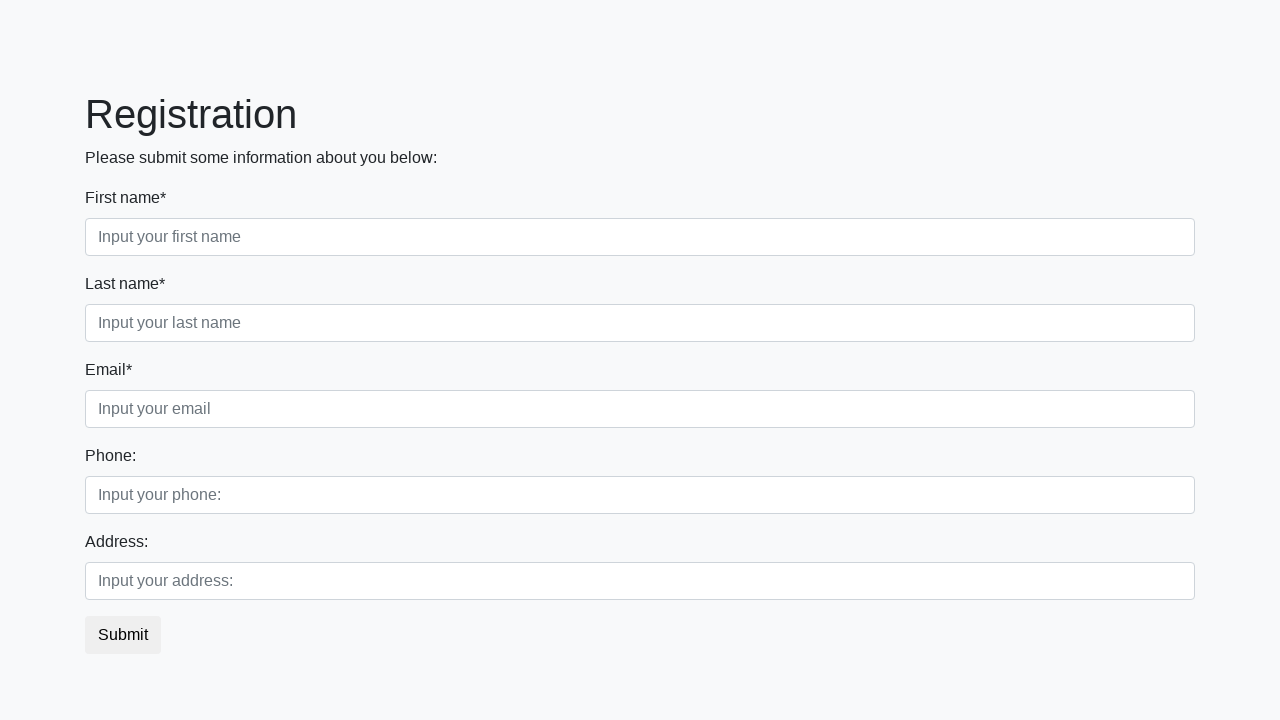

Filled first name field with 'Ivan' on div.first_block input.form-control.first
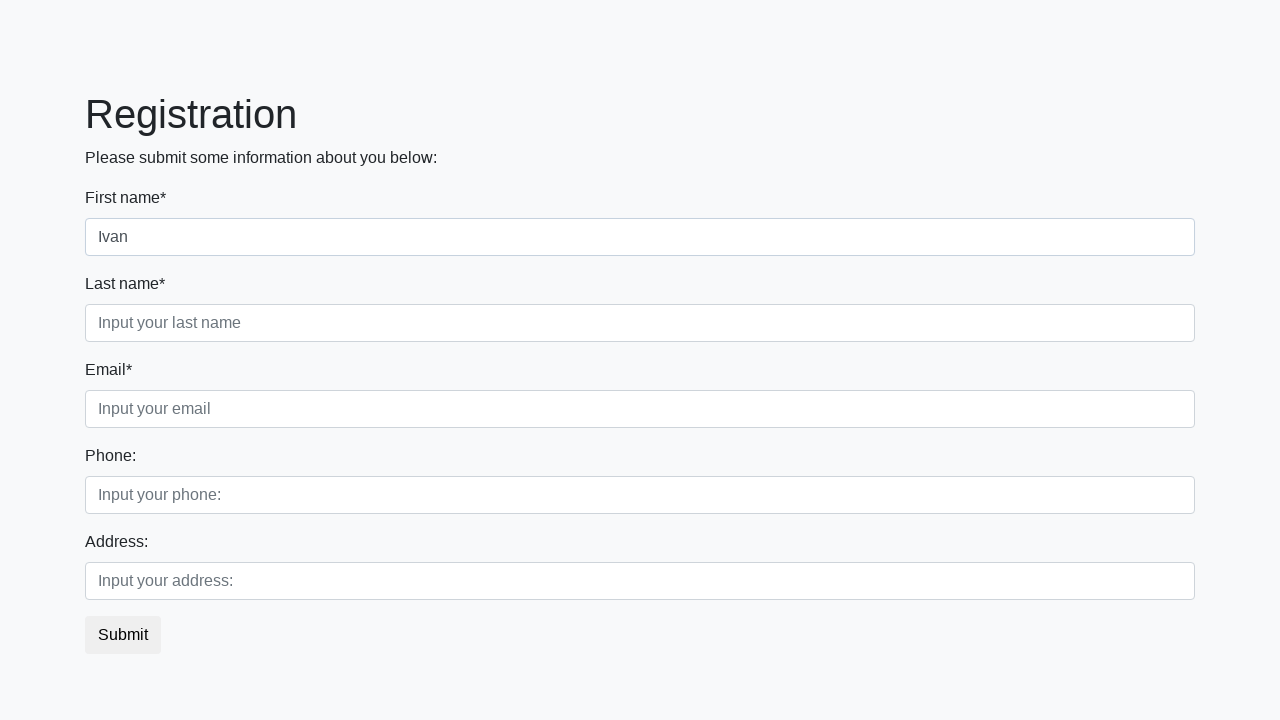

Filled last name field with 'Petrov' on div.first_block input.form-control.second
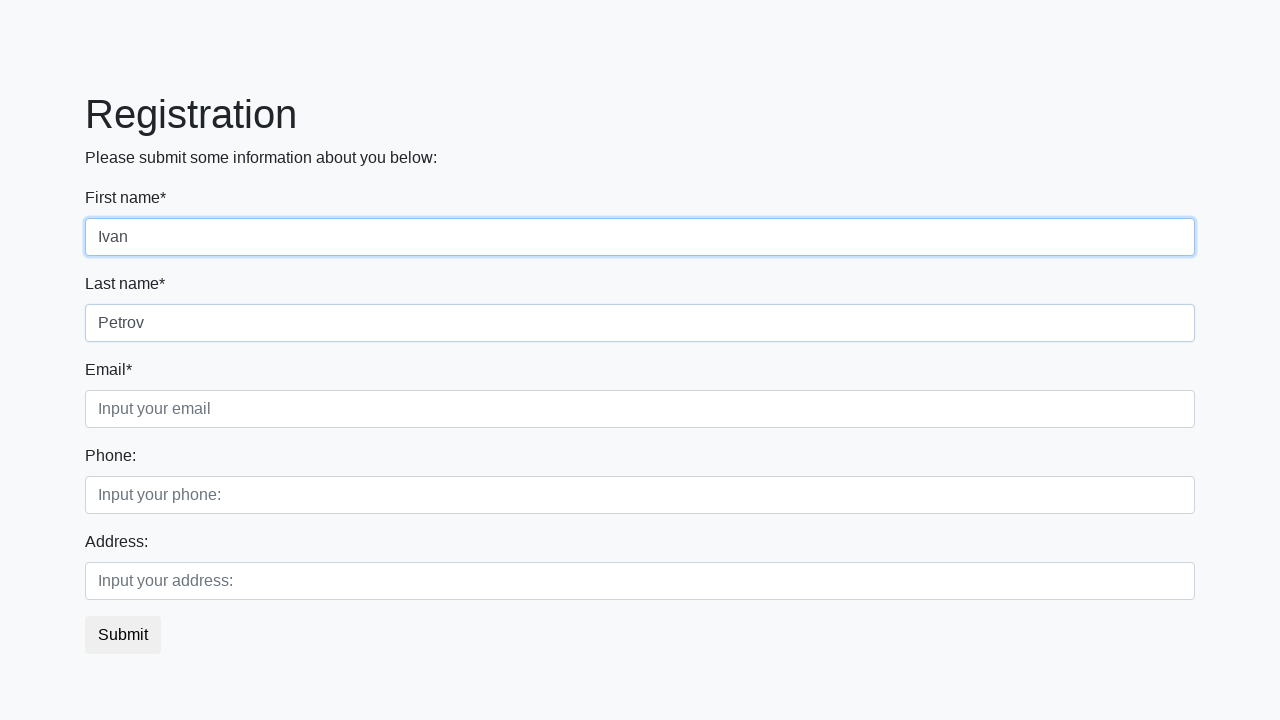

Filled email field with 'ivan.petrov@example.com' on div.first_block input.form-control.third
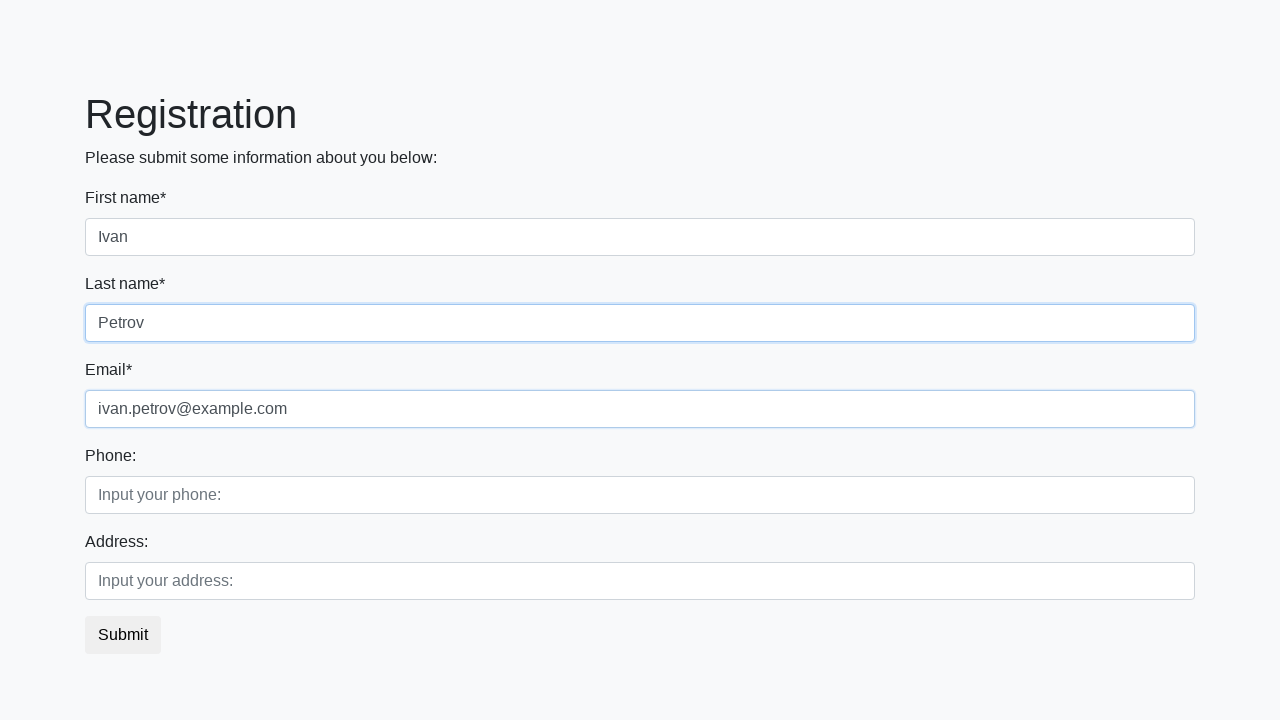

Clicked submit button to register at (123, 635) on button.btn
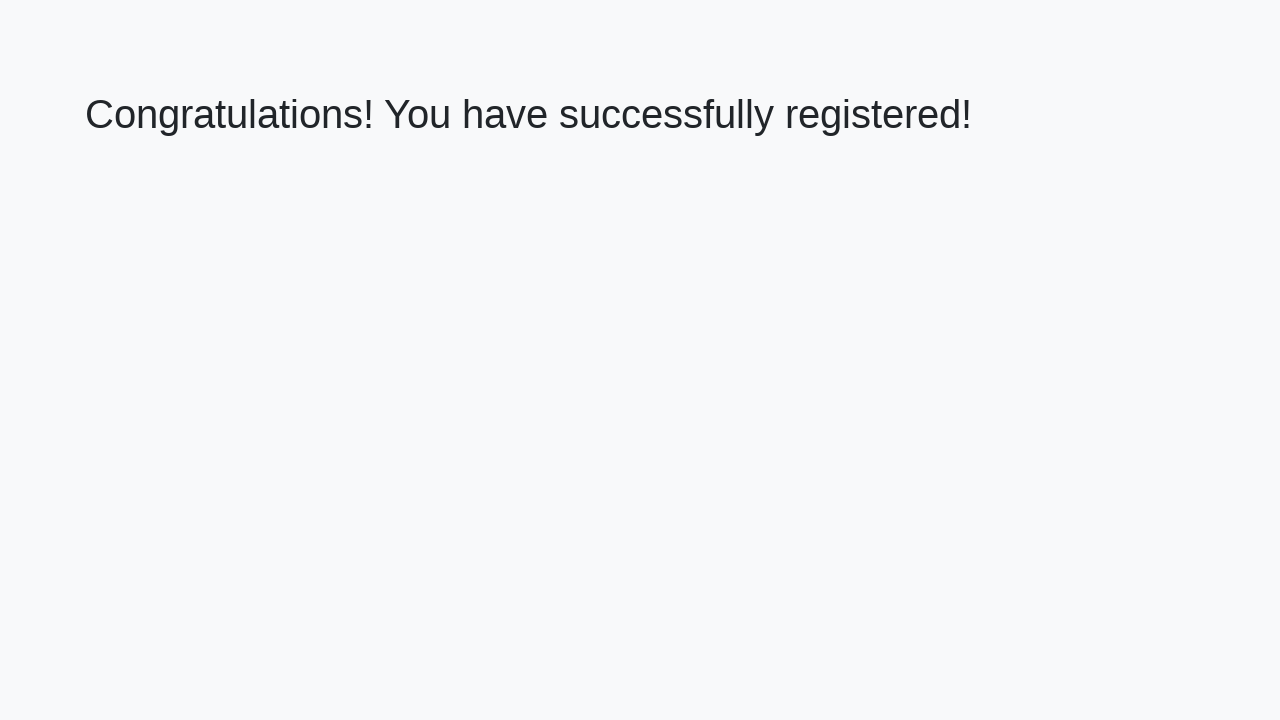

Success message header element loaded
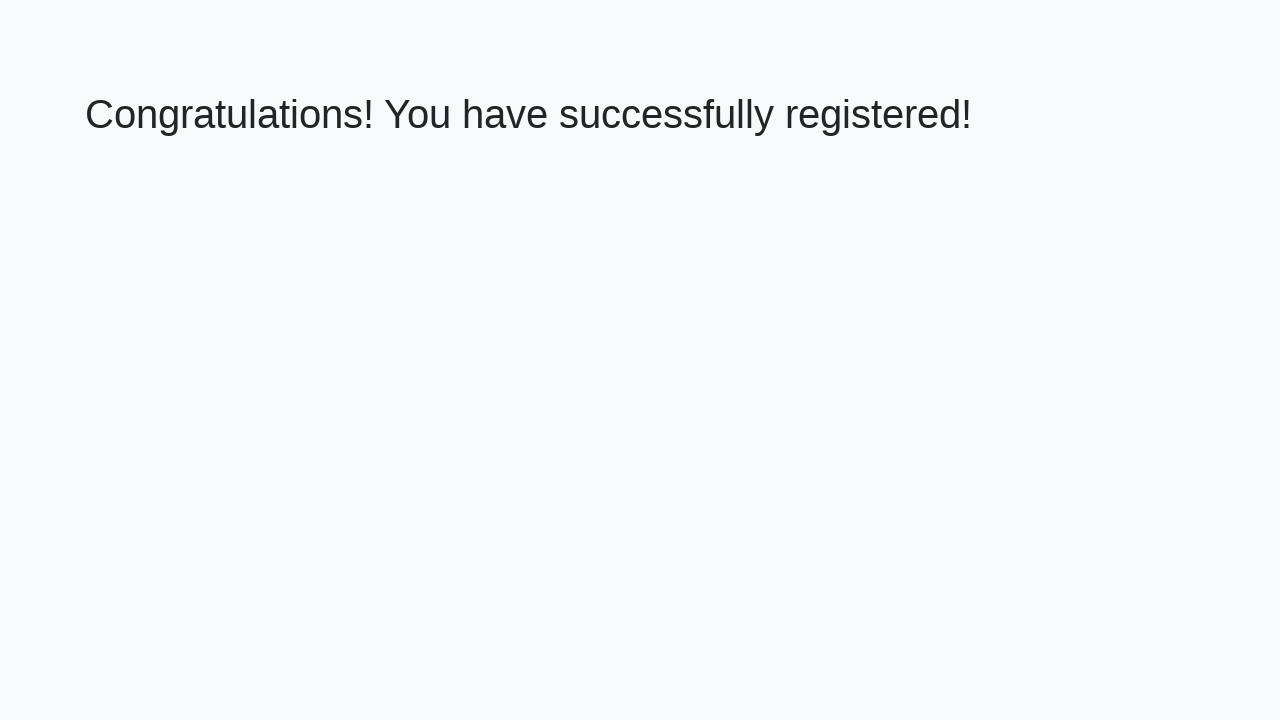

Retrieved success message text
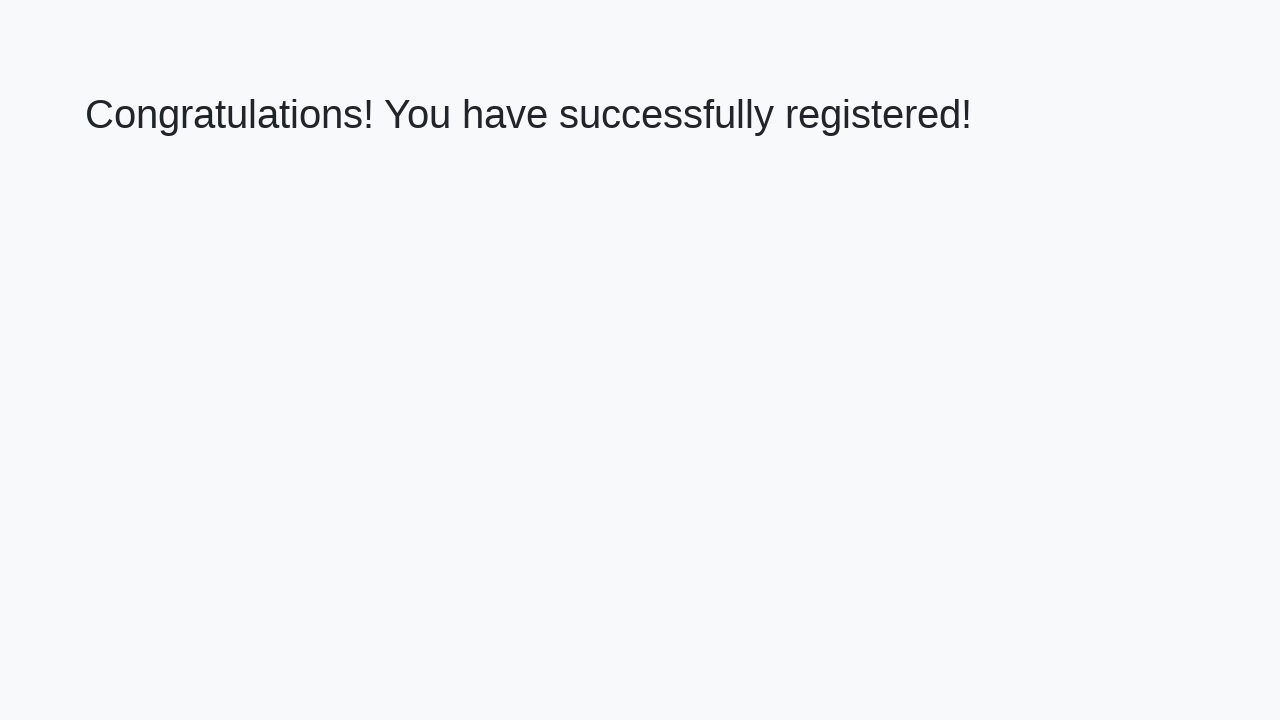

Verified registration success message matches expected text
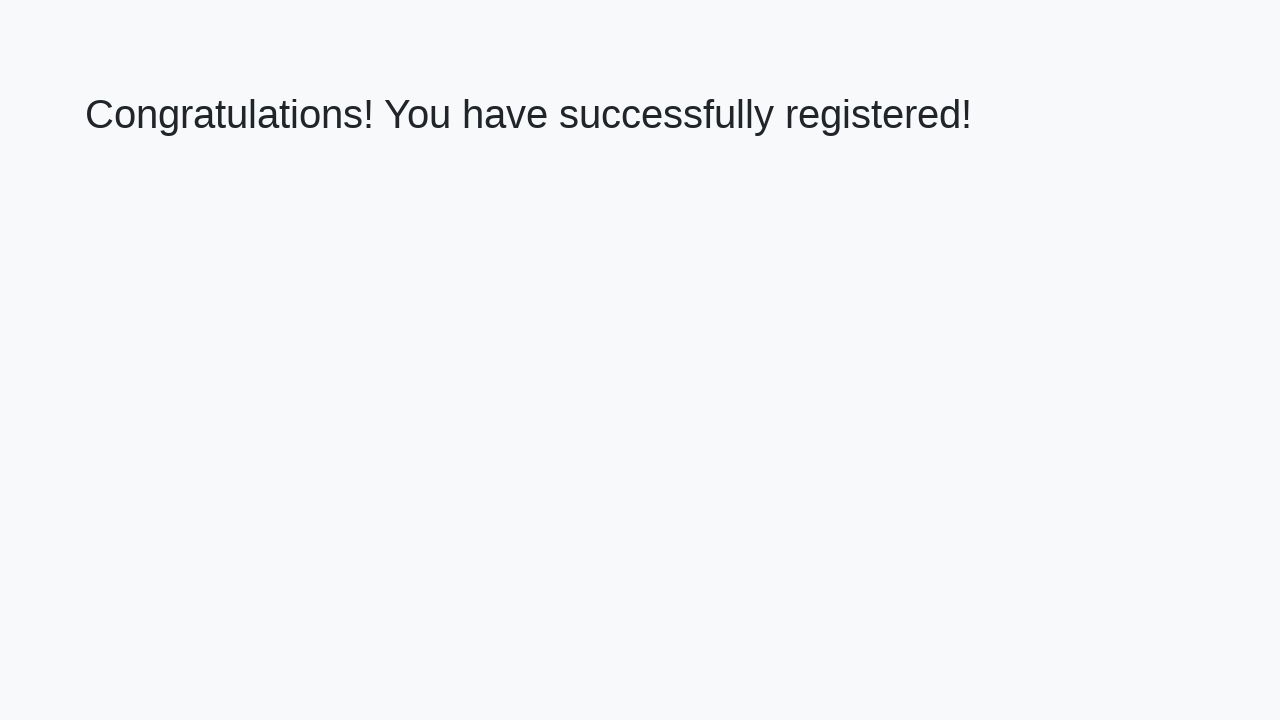

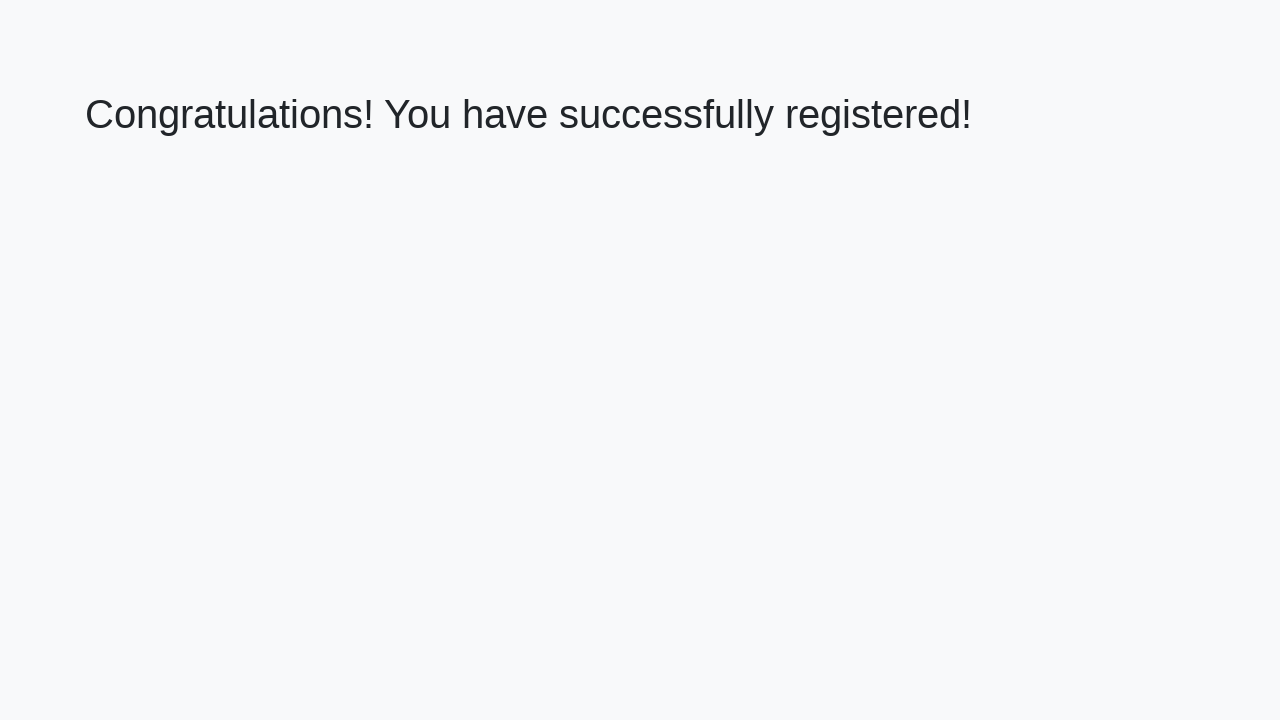